Tests form filling functionality by entering first name, last name, age, and selecting a continent from a dropdown on a form page.

Starting URL: https://seleniumui.moderntester.pl/form.php

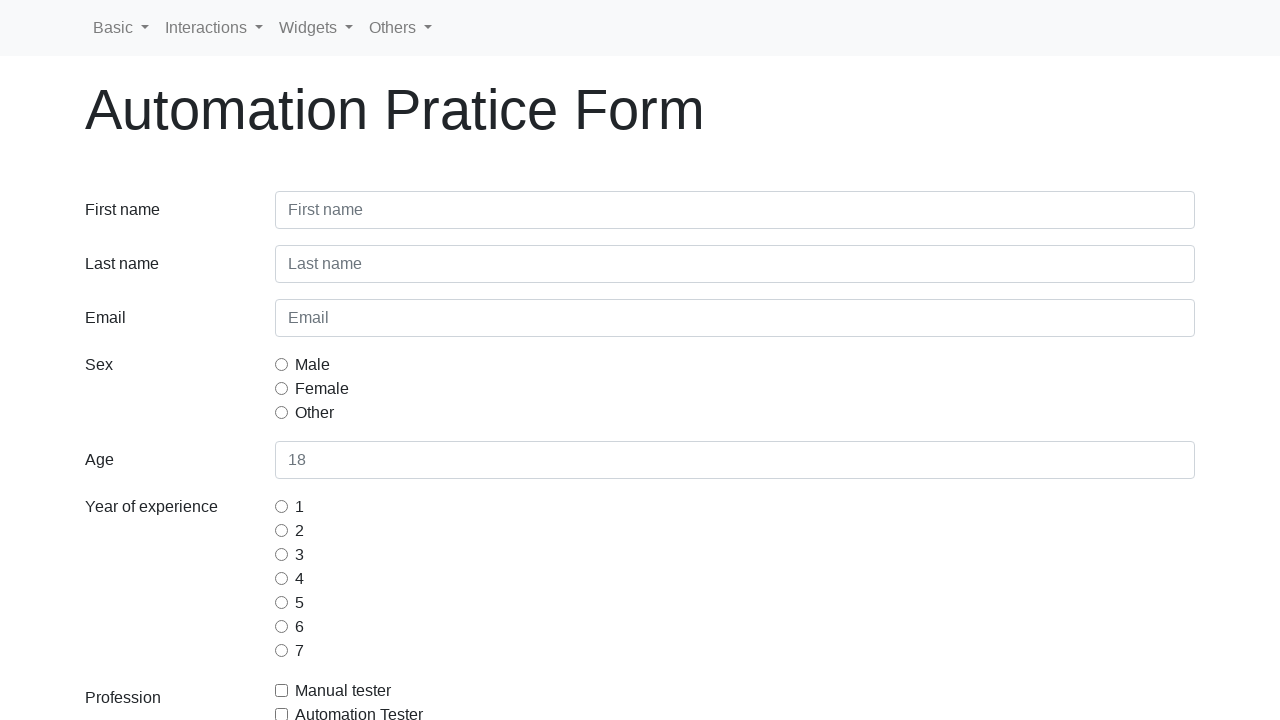

Filled first name field with 'Darek' on #inputFirstName3
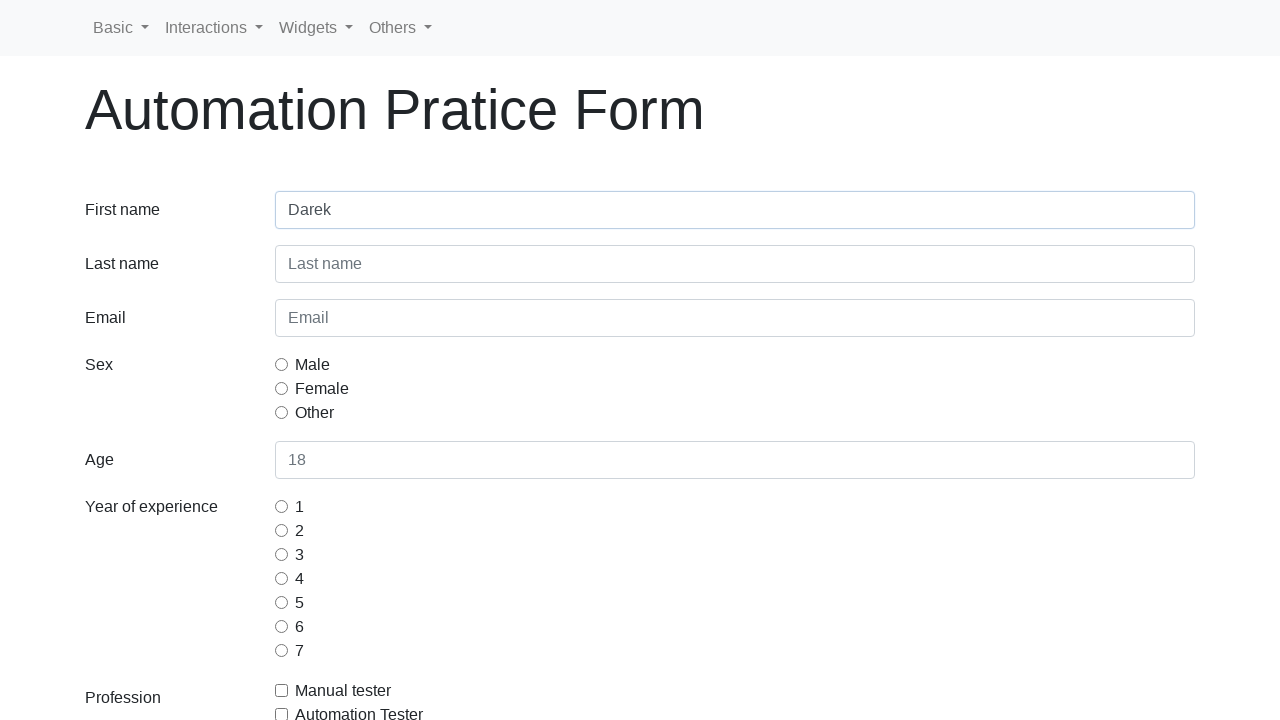

Filled last name field with 'Nowak' on #inputLastName3
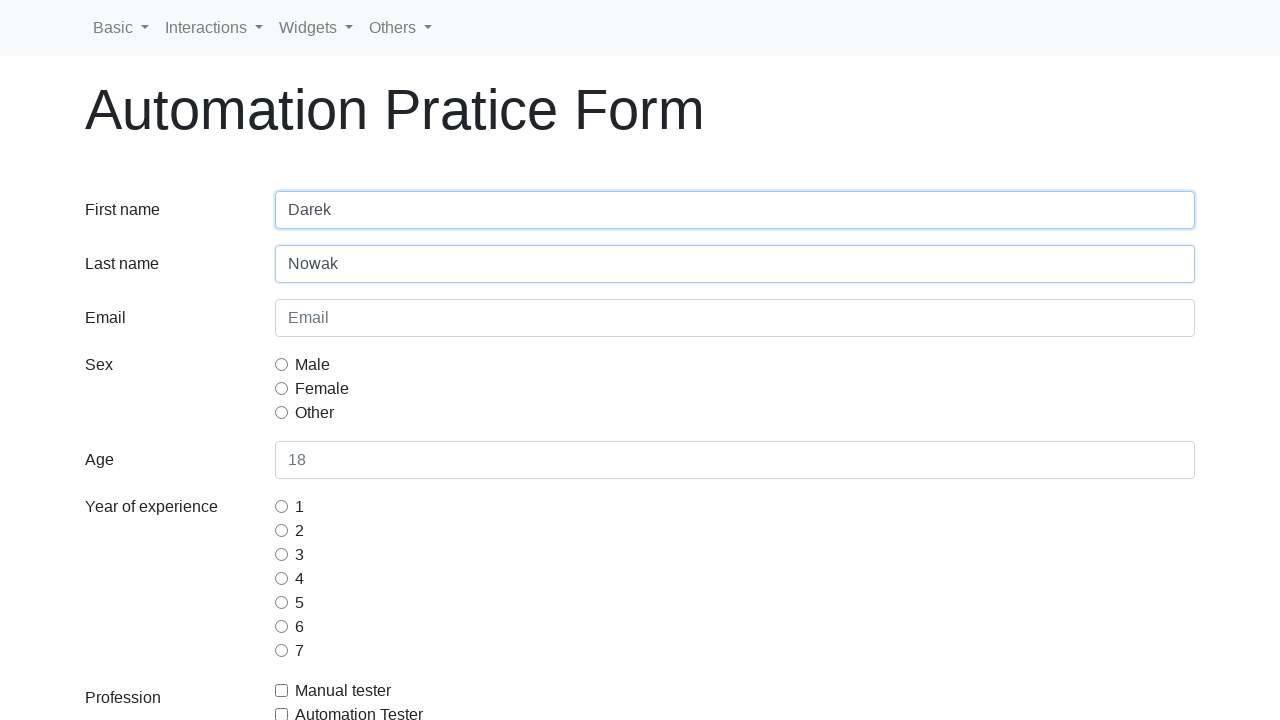

Filled age field with '42' on #inputAge3
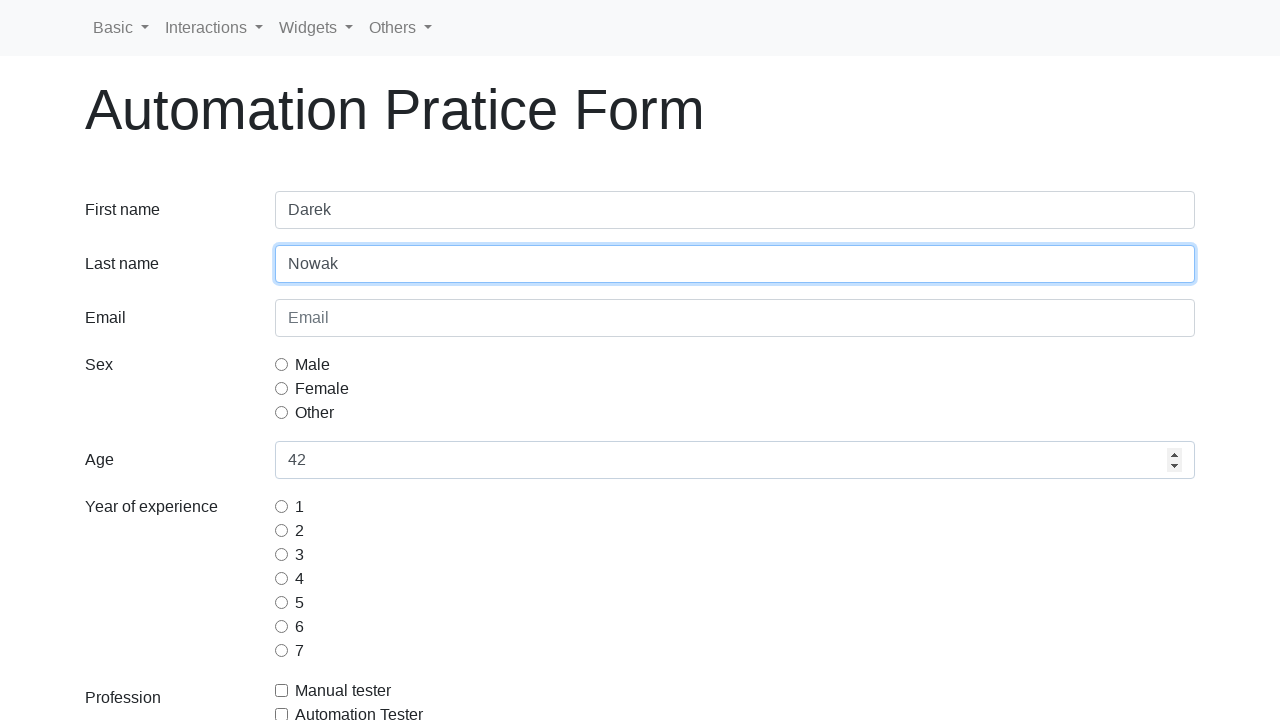

Selected 'europe' from continents dropdown on #selectContinents
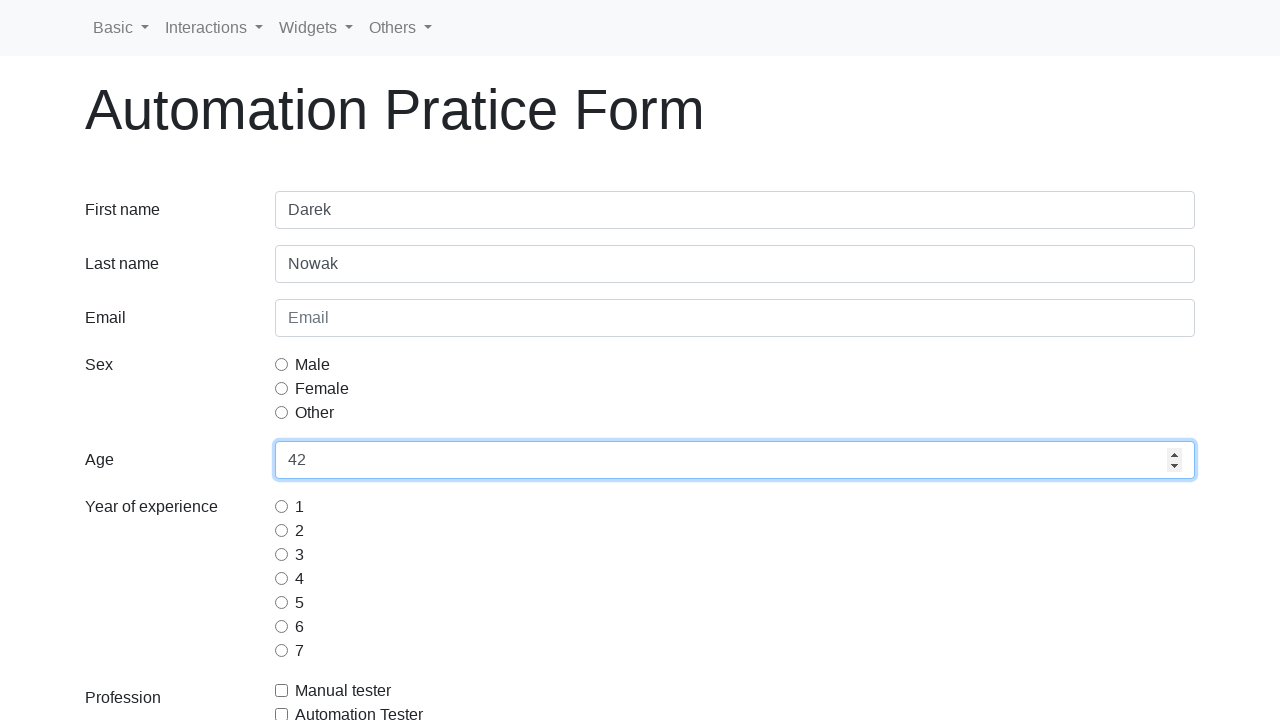

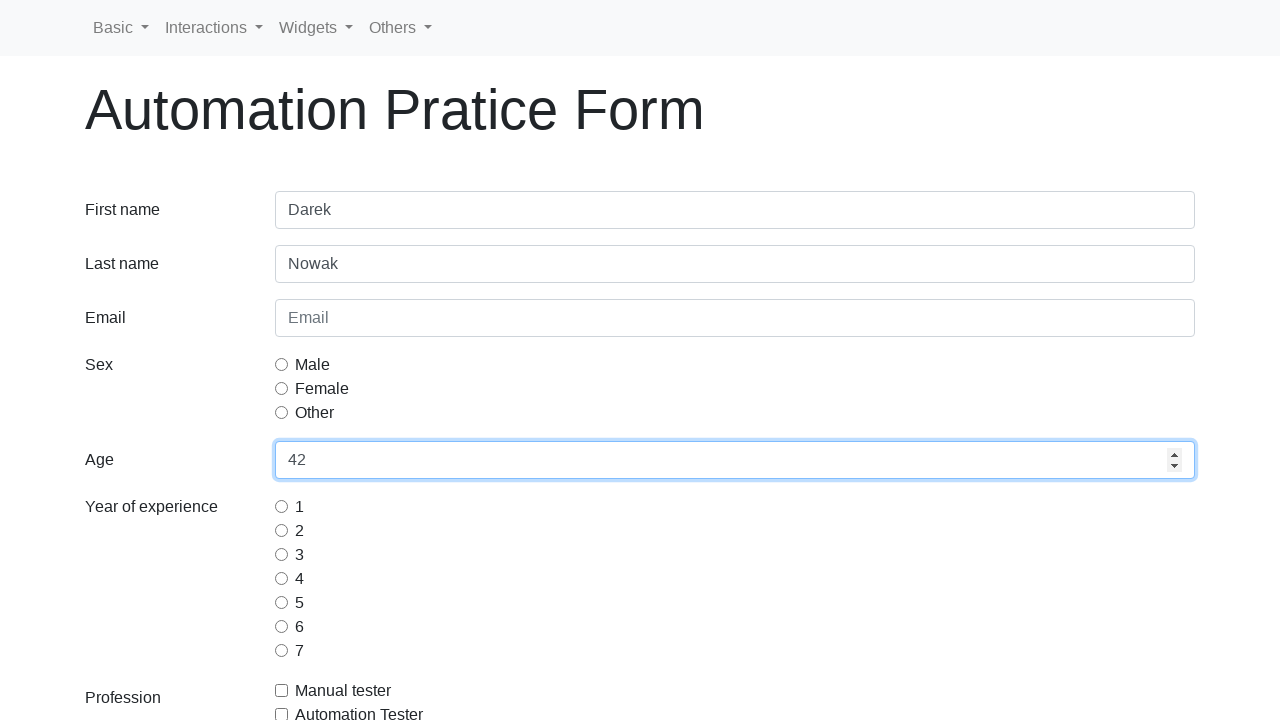